Tests clicking the "About" navigation link on the Satisfice website homepage

Starting URL: https://www.satisfice.com/

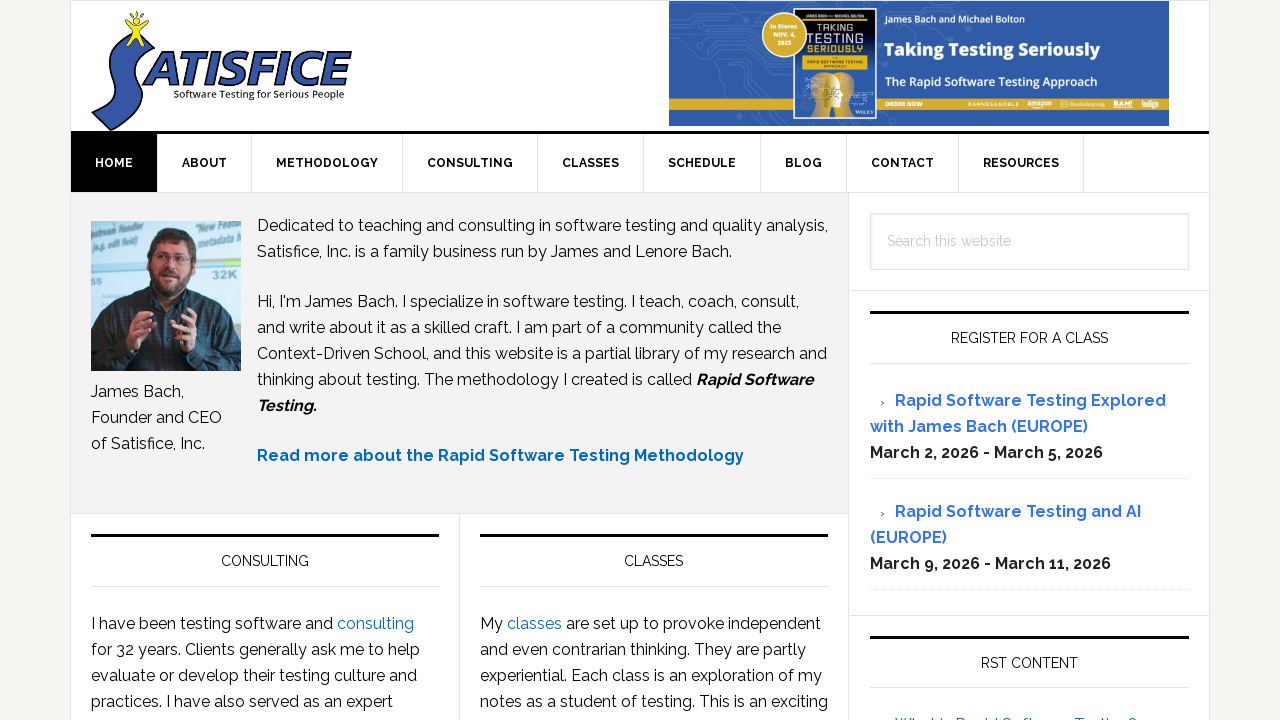

Clicked the About navigation link on Satisfice homepage at (204, 163) on xpath=//span[normalize-space()='About']
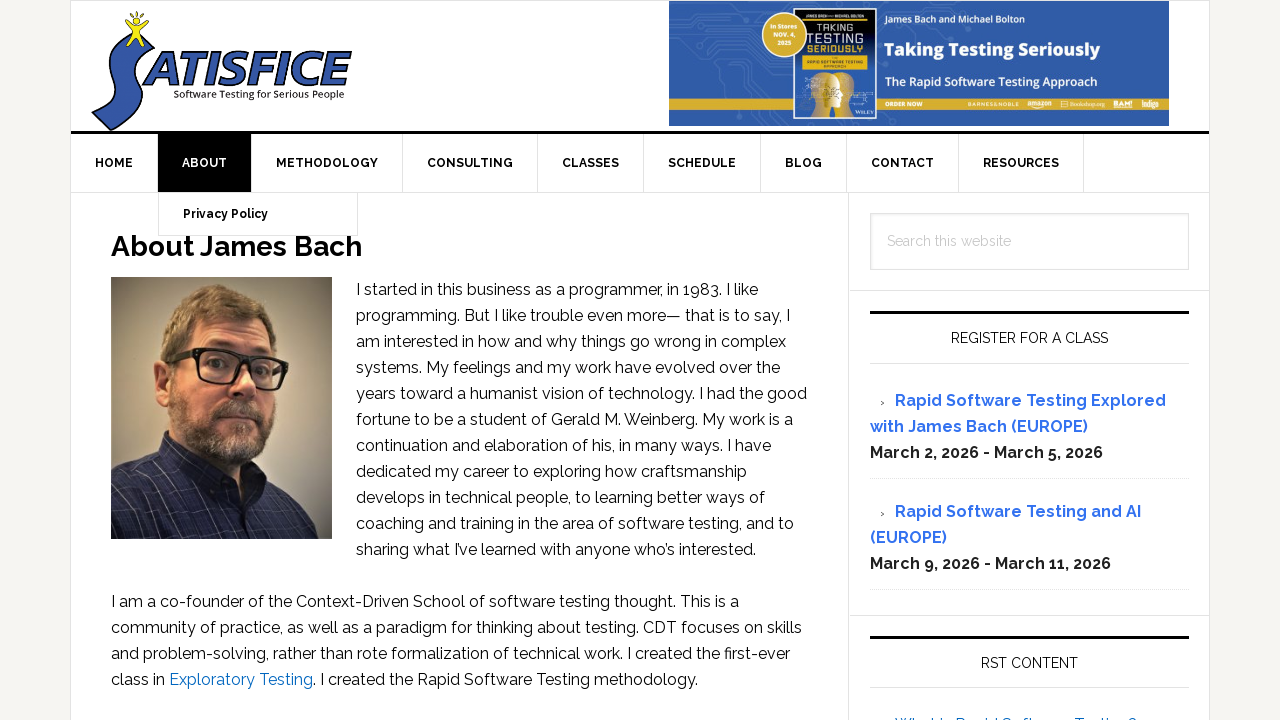

About page finished loading (networkidle state reached)
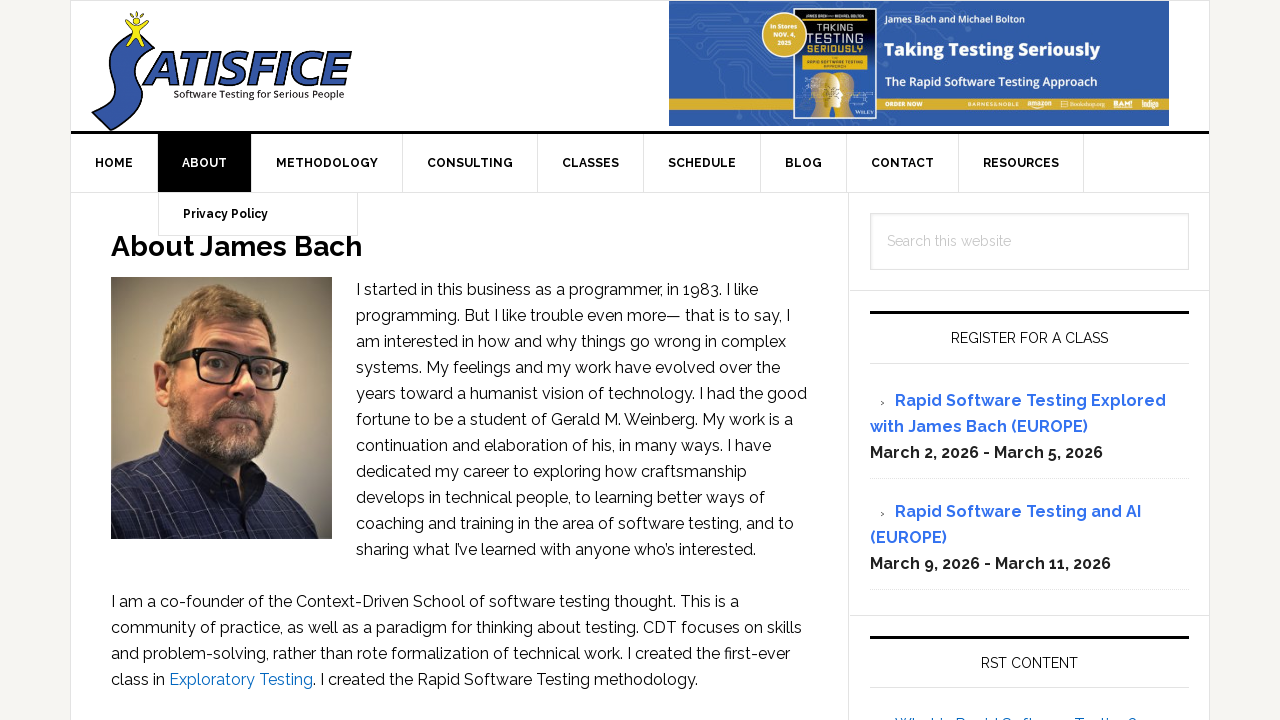

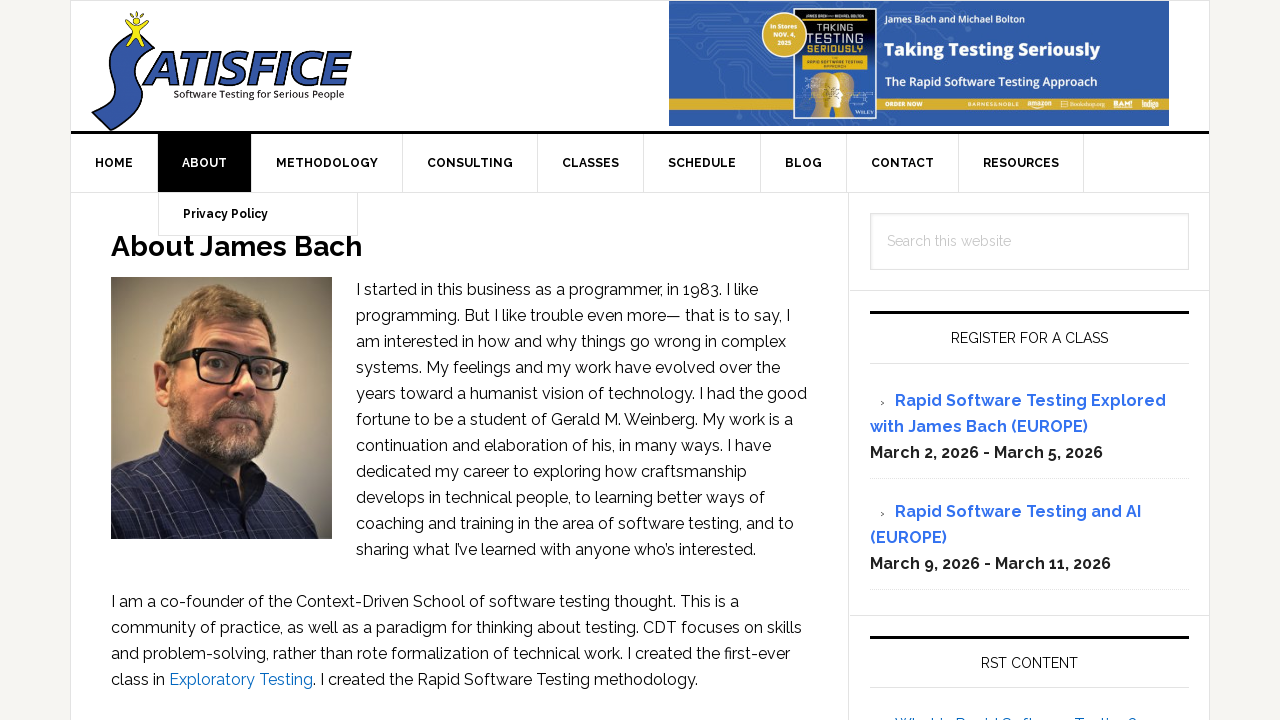